Tests drag and drop functionality in an Angular sortable list by moving Element 8 to Element 2's position

Starting URL: https://smnbbrv.github.io/angular-sortablejs-demo/multiple-lists

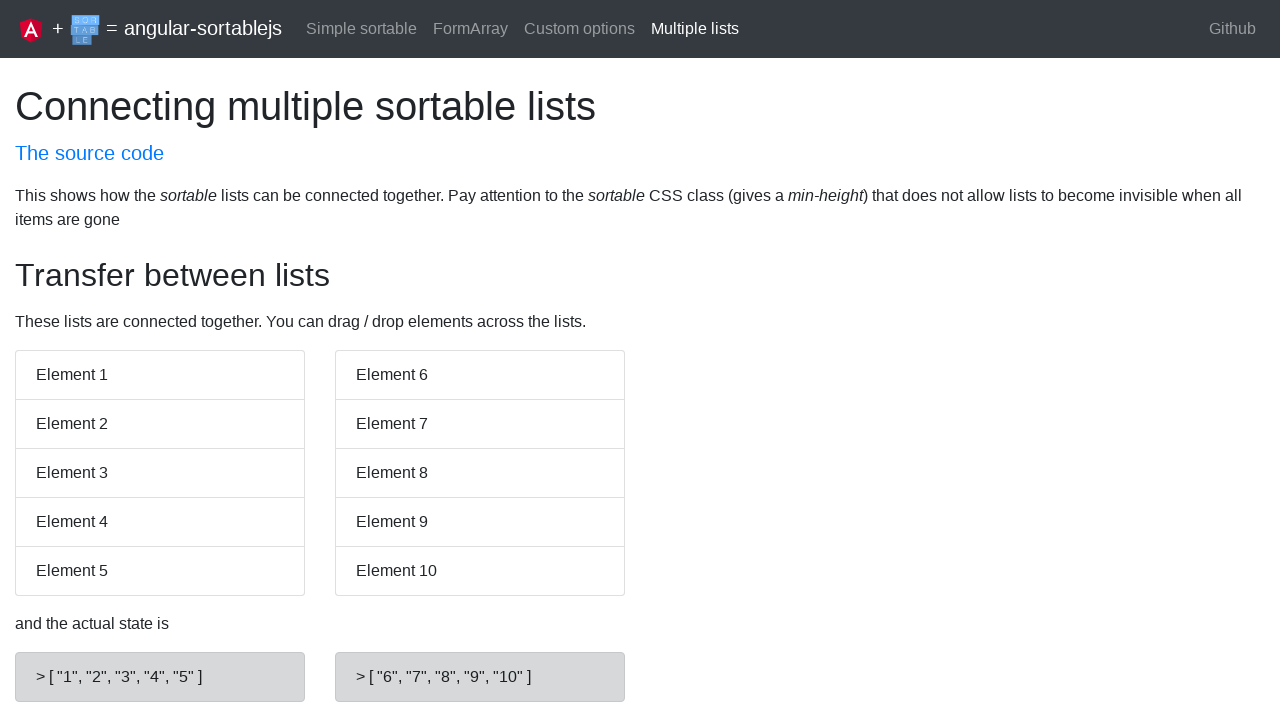

Located Element 8 in the sortable list
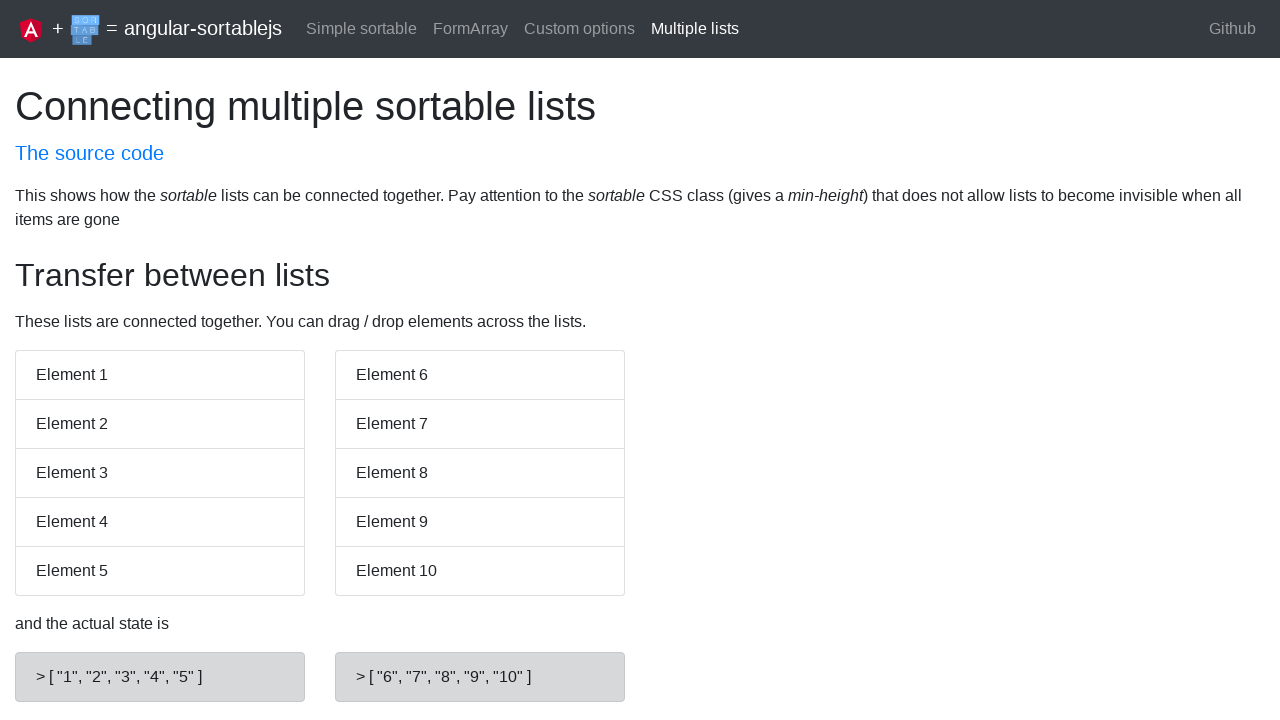

Located Element 2 in the sortable list
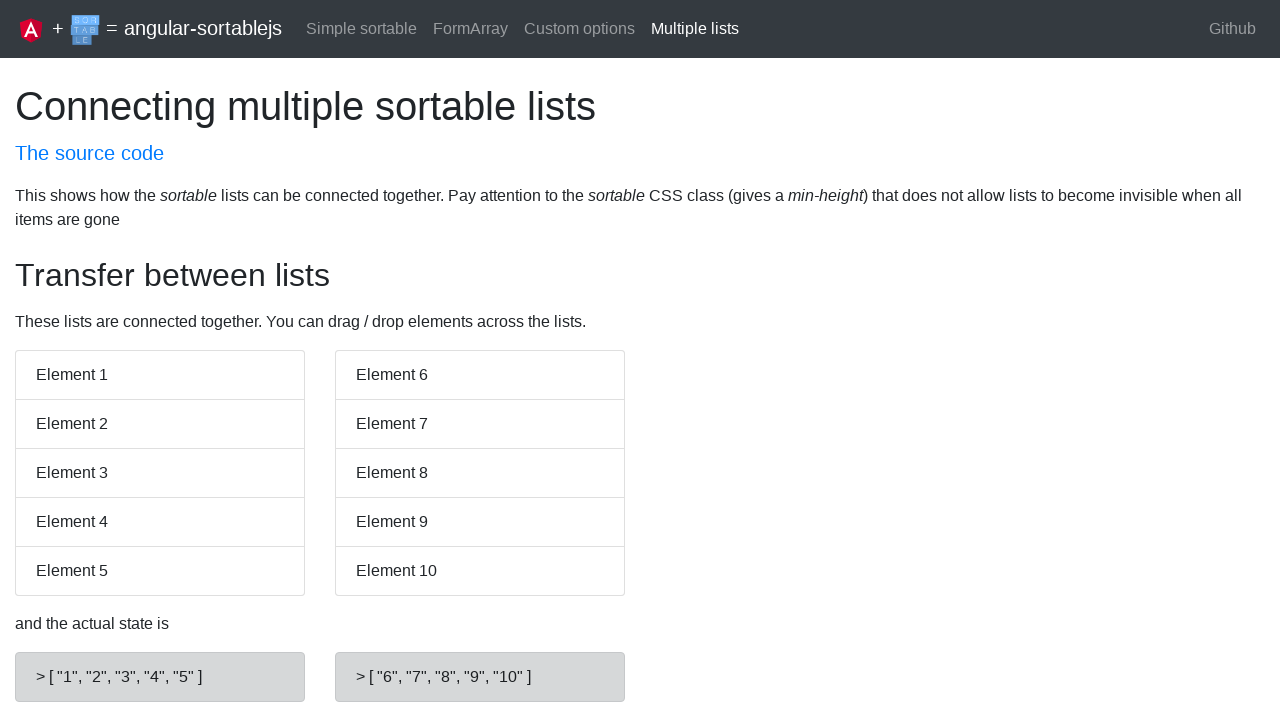

Dragged Element 8 to Element 2's position at (160, 424)
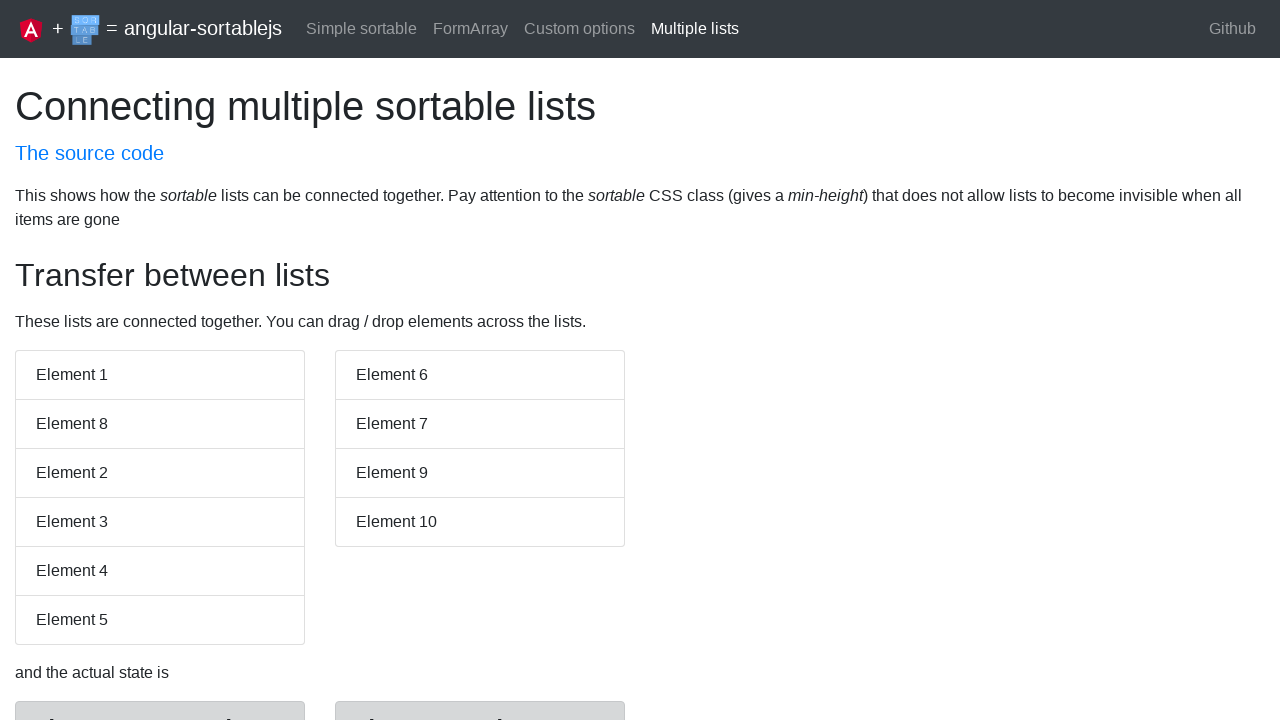

Waited 5 seconds for drag and drop operation to complete
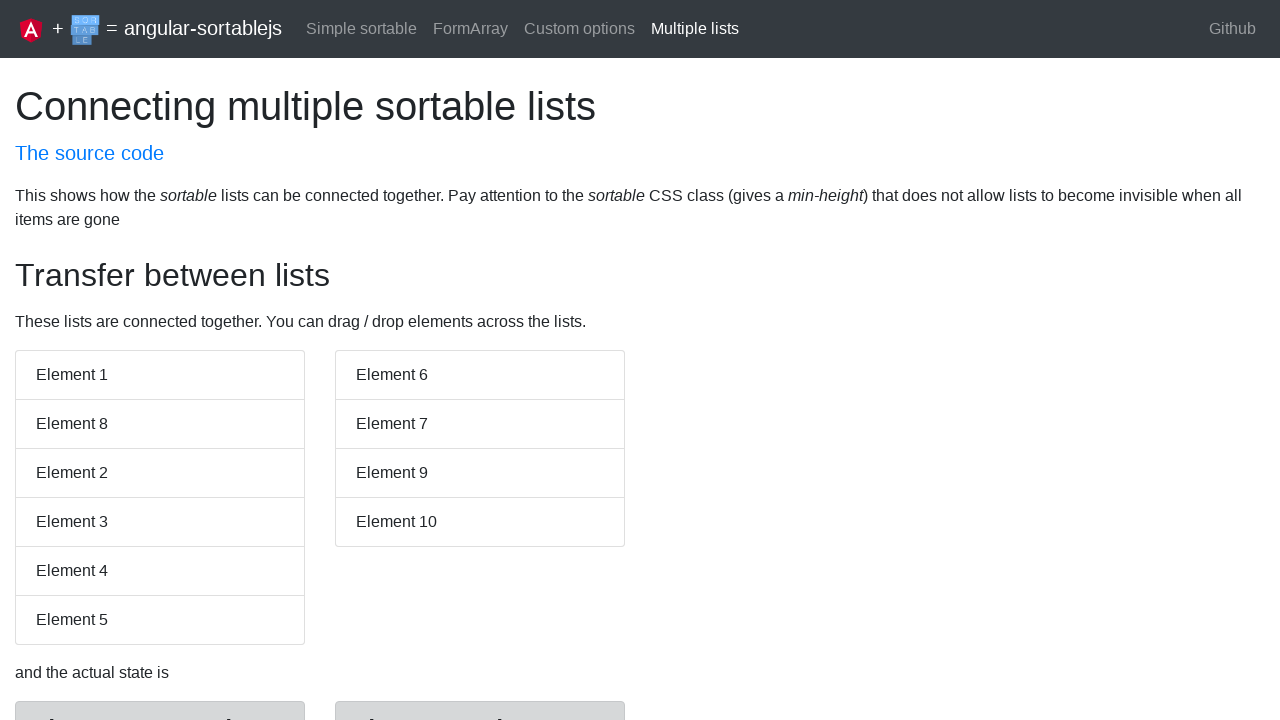

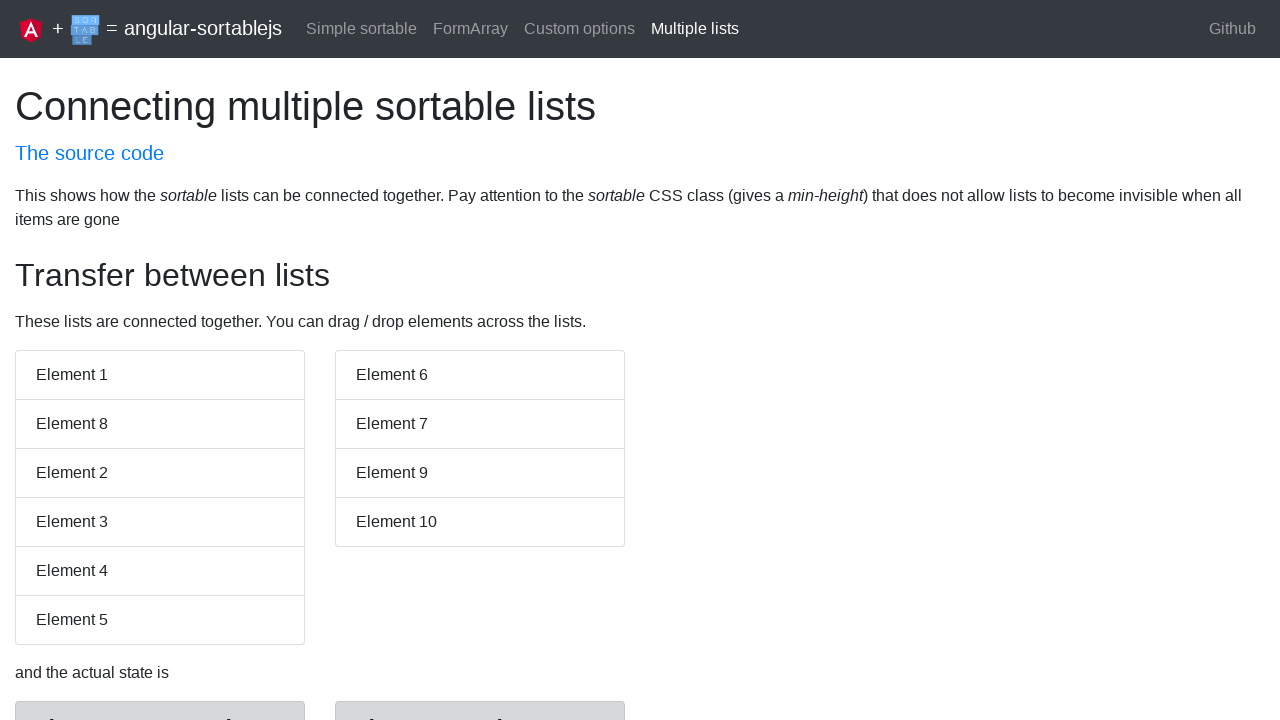